Tests checkbox functionality by navigating to a checkboxes page, clicking checkboxes, and verifying their selection states

Starting URL: https://practice.cydeo.com/

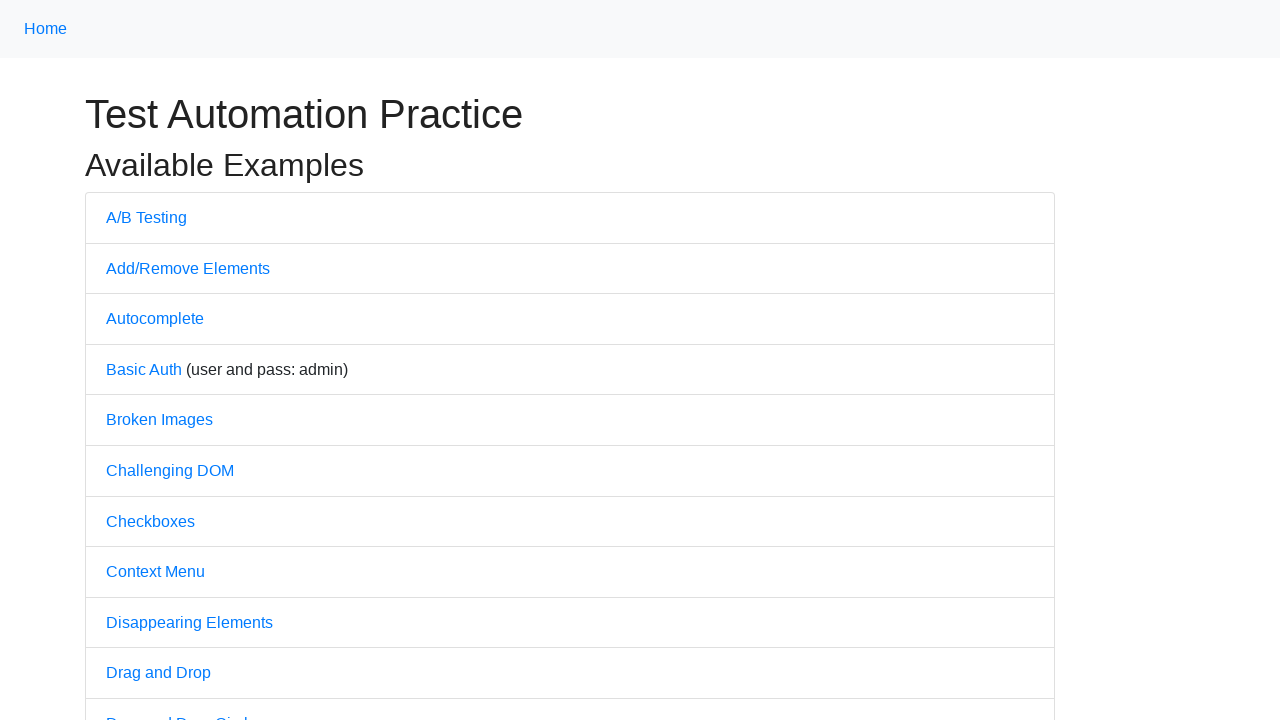

Clicked Checkboxes link to navigate to checkbox page at (150, 521) on xpath=//ul[@class='list-group']/li/a[.='Checkboxes']
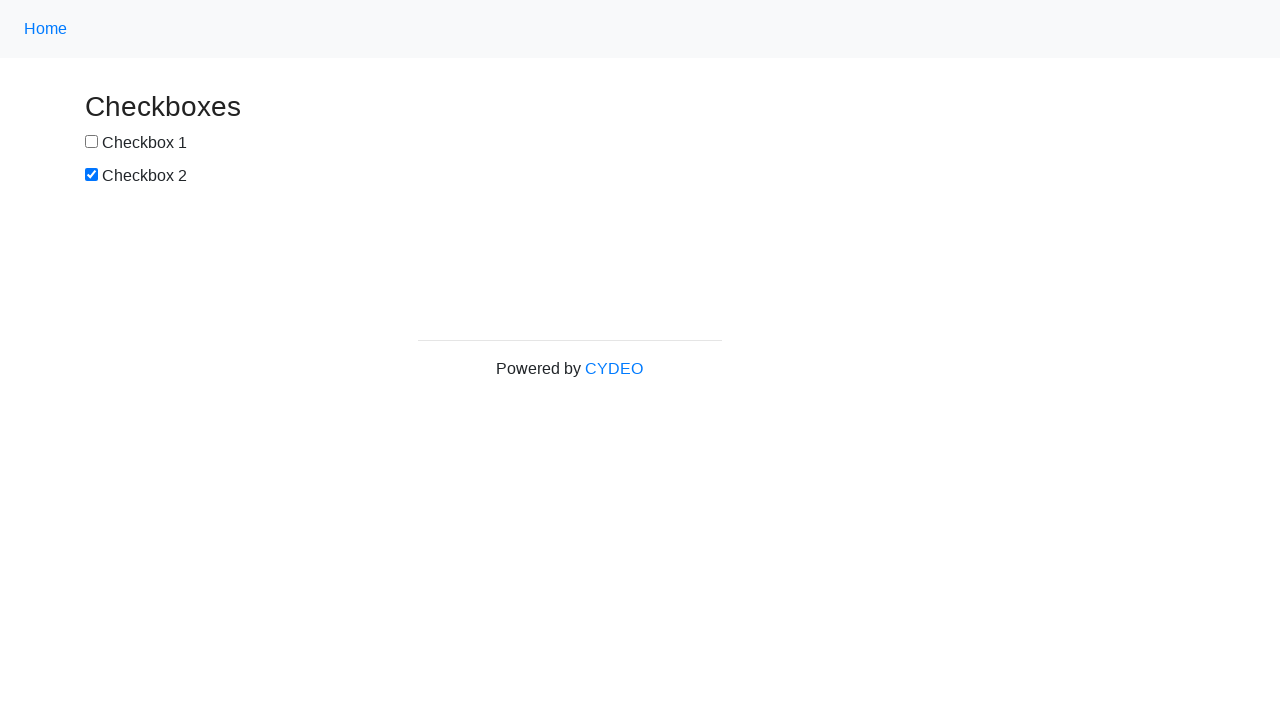

Checkboxes loaded and became visible
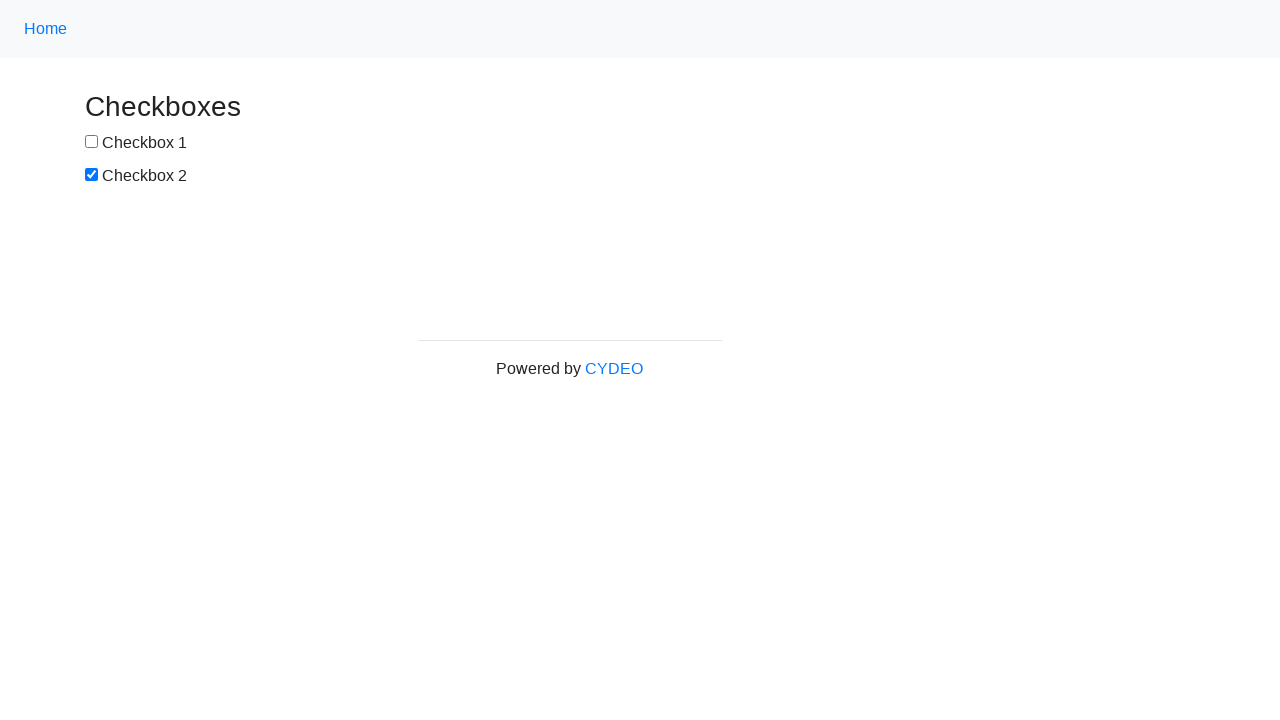

Clicked Checkbox 1 to select it at (92, 142) on xpath=//form/input[@id='box1']
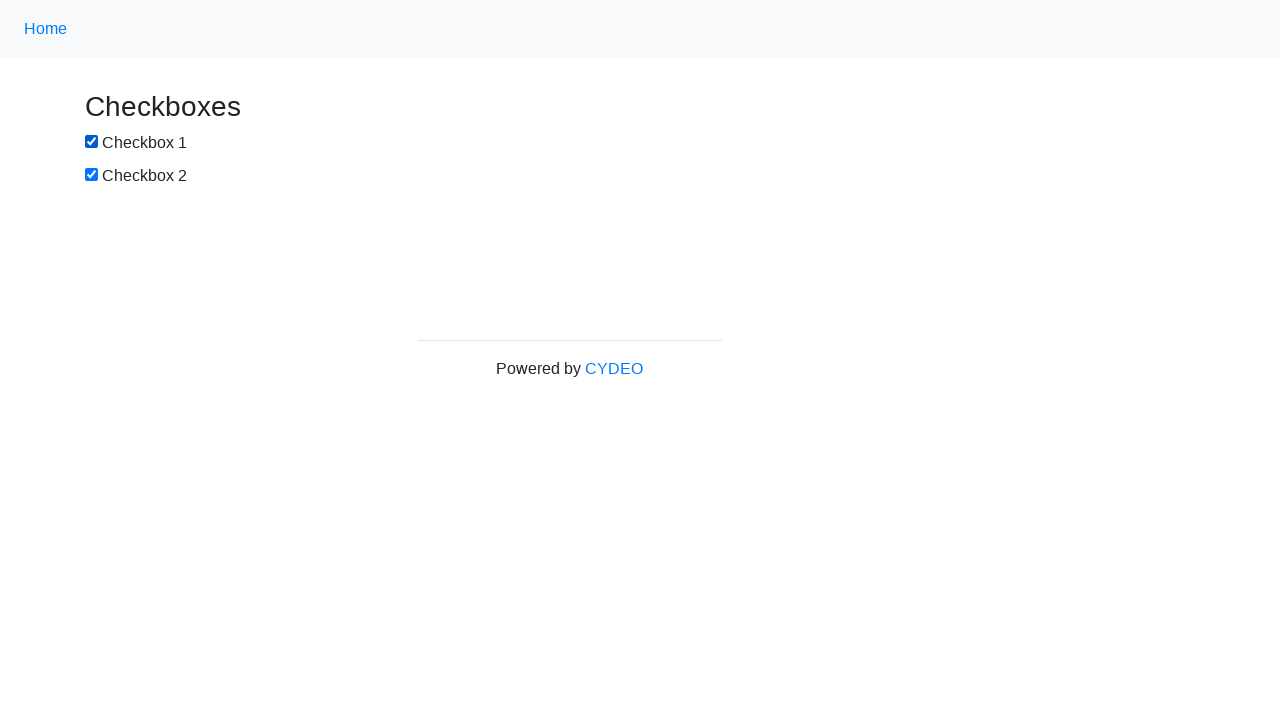

Clicked Checkbox 2 to uncheck it at (92, 175) on xpath=//form/input[@id='box2']
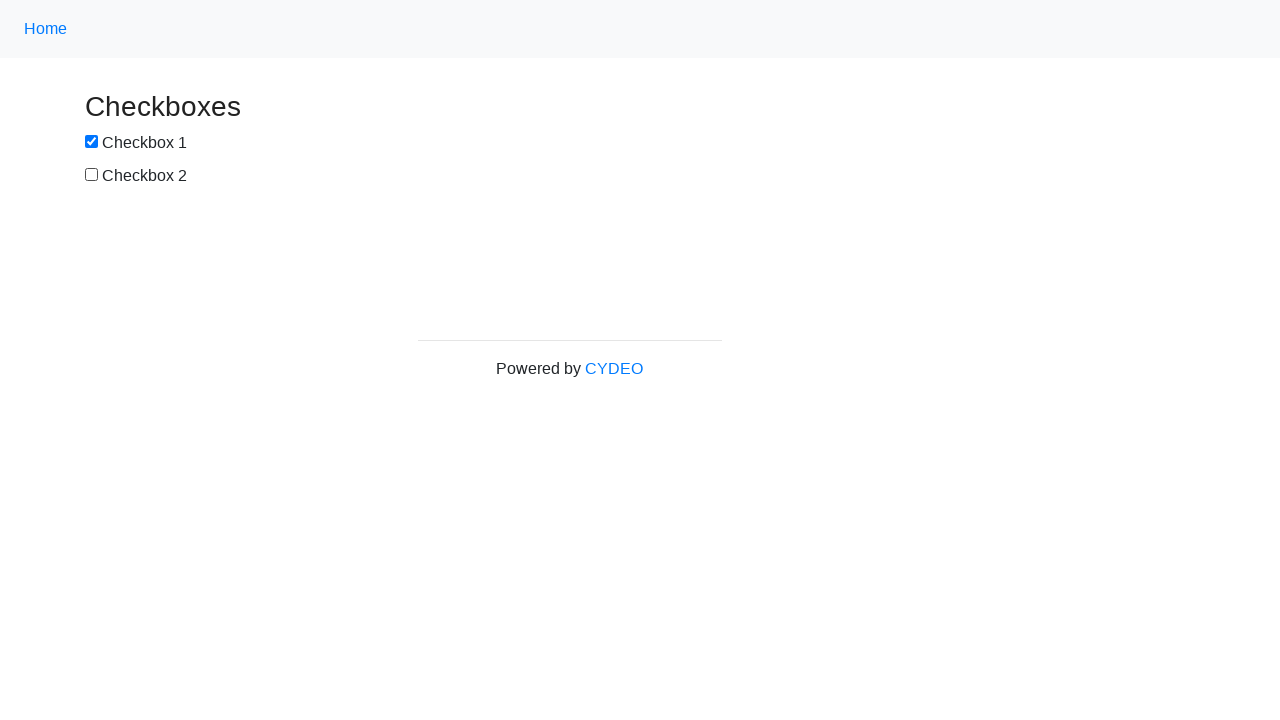

Located Checkbox 1 element
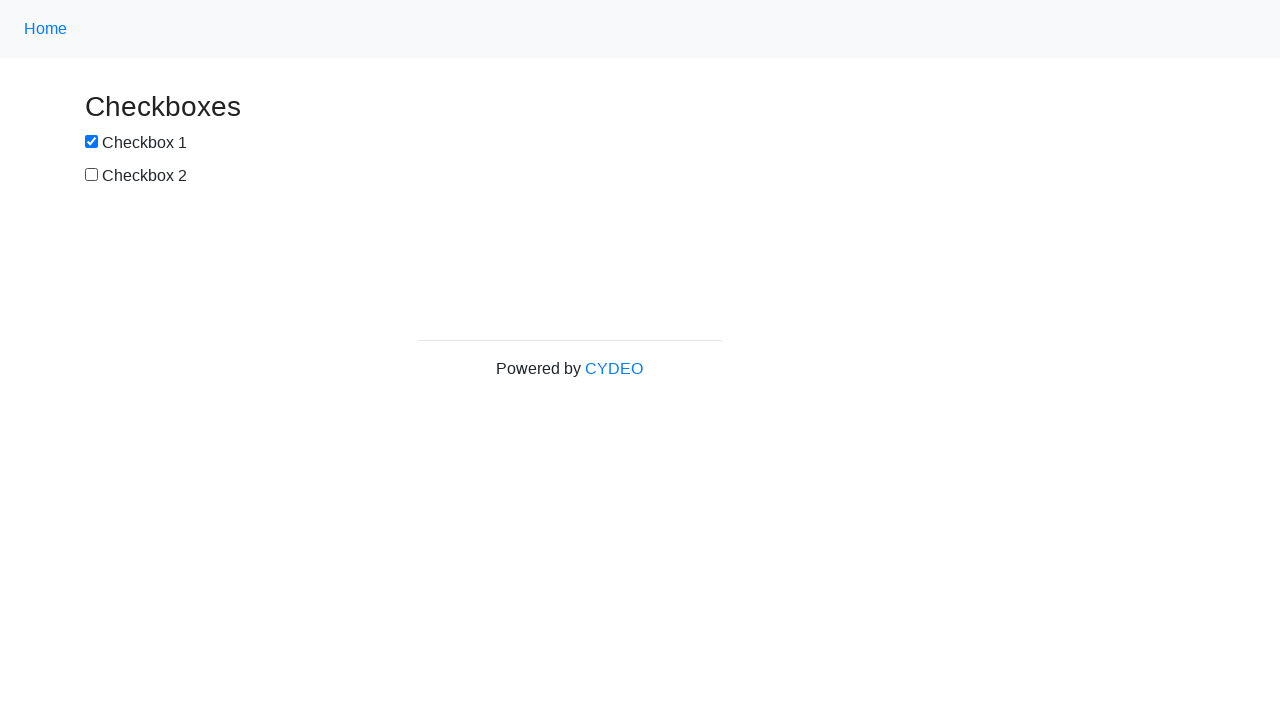

Located Checkbox 2 element
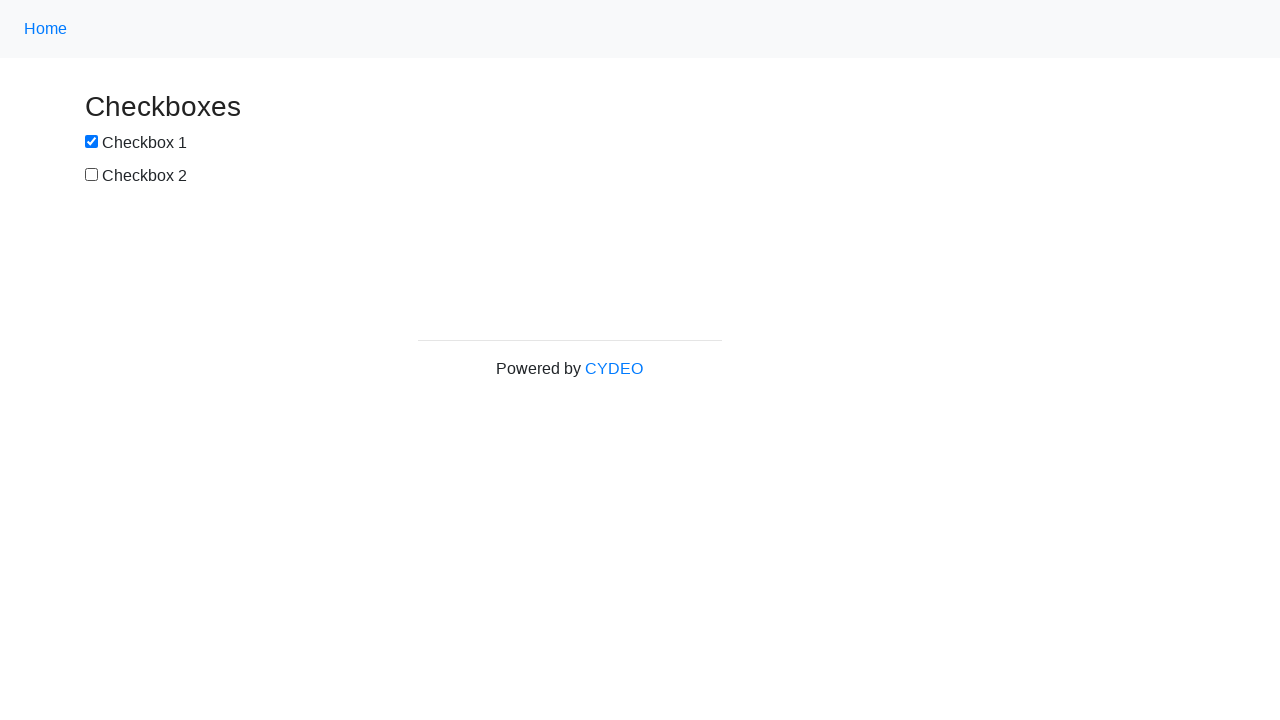

Verified Checkbox 1 is selected
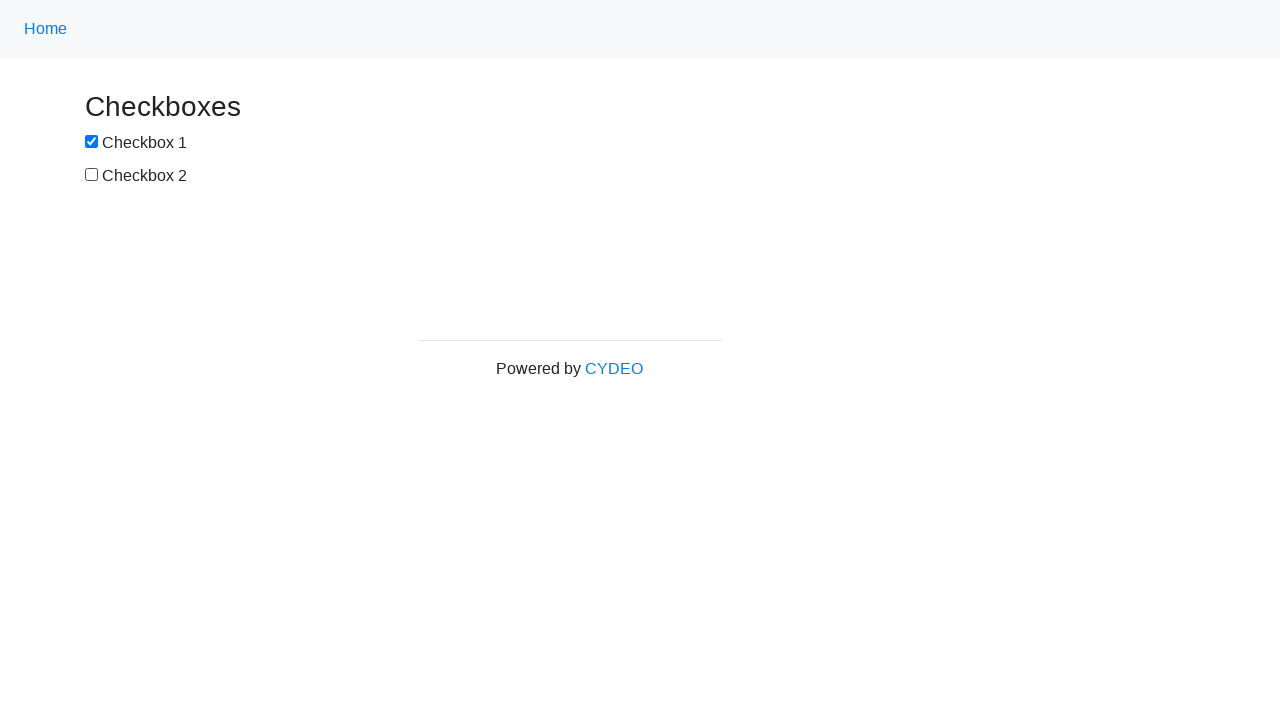

Verified Checkbox 2 is not selected
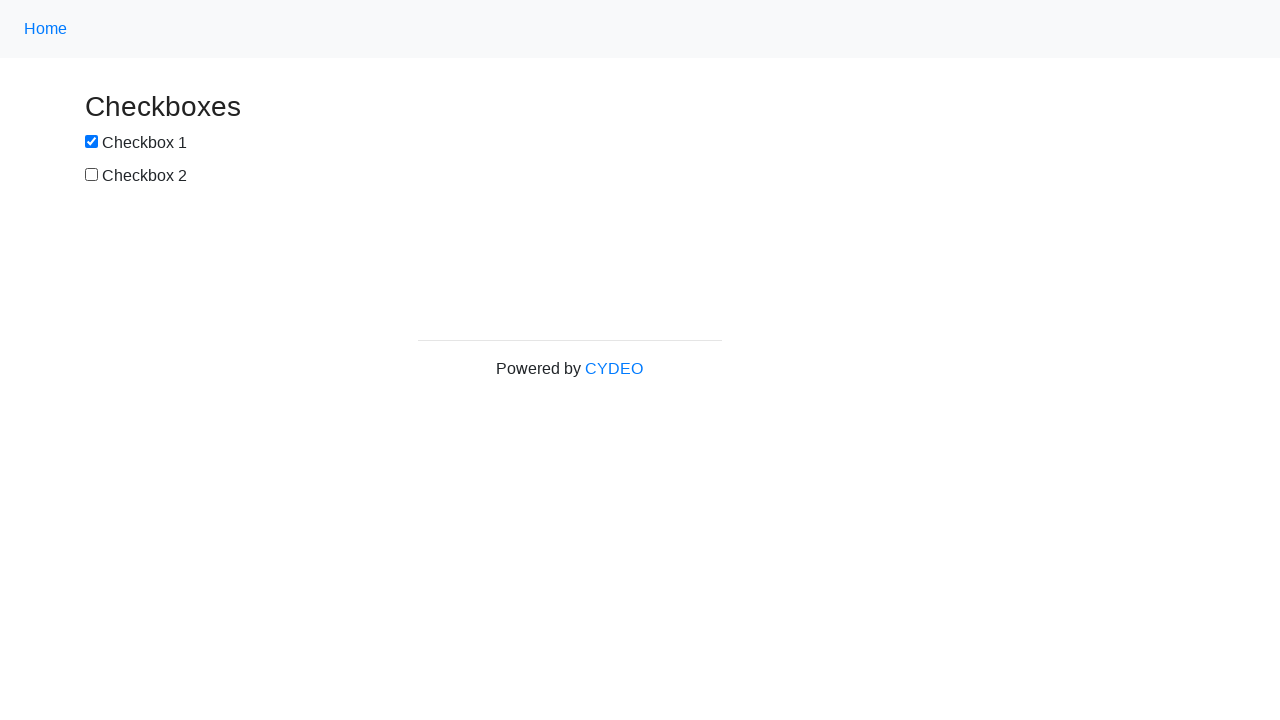

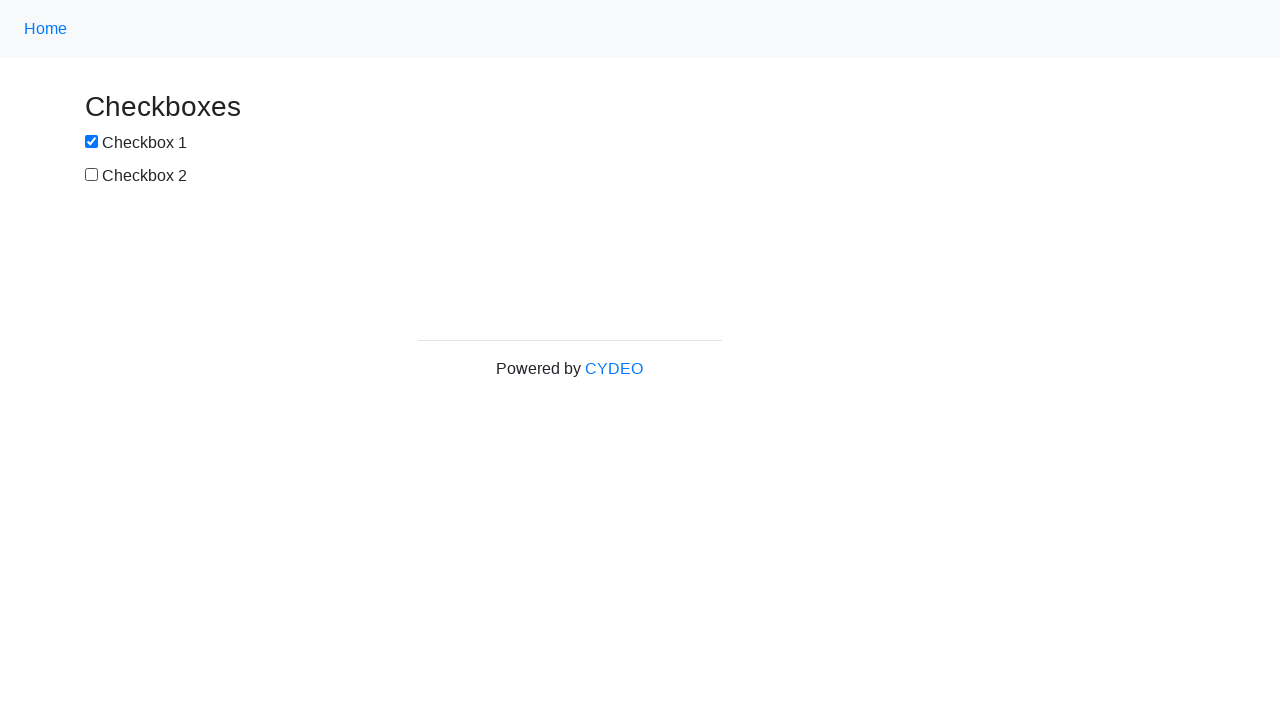